Tests mouse interactions on a demo page by performing right-click and double-click actions on different buttons

Starting URL: https://demoqa.com/buttons

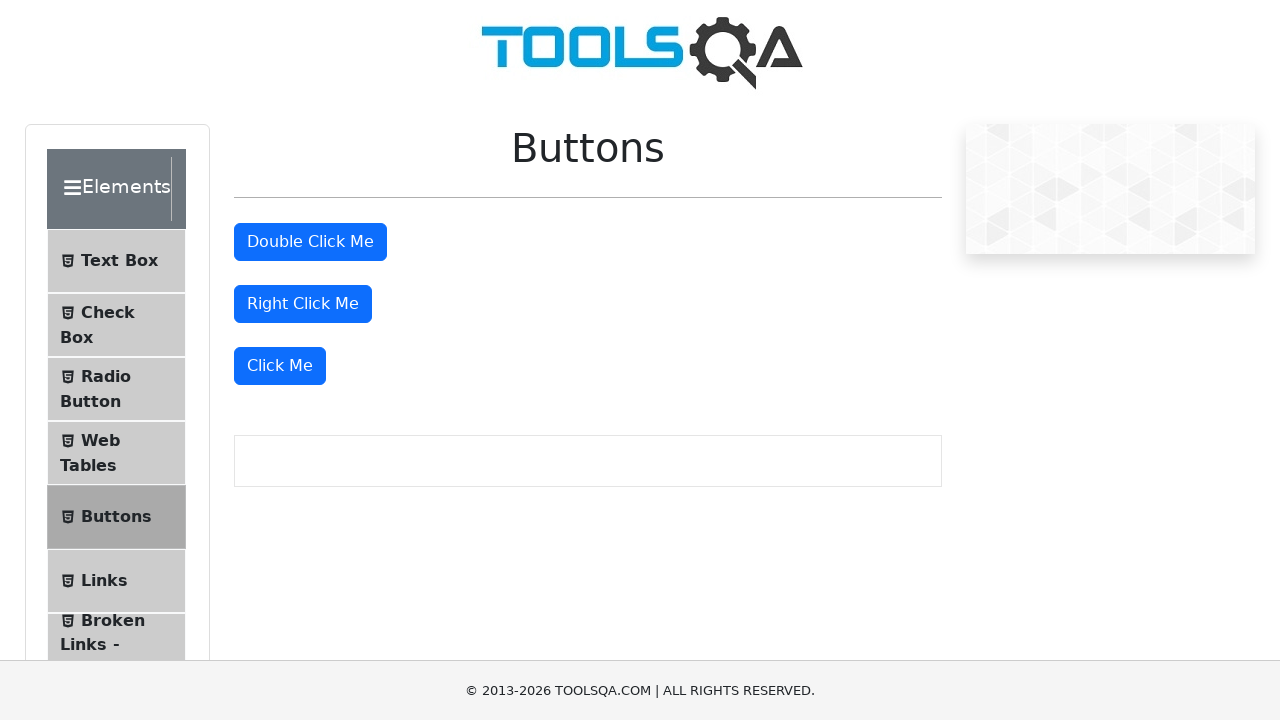

Located the right-click button element
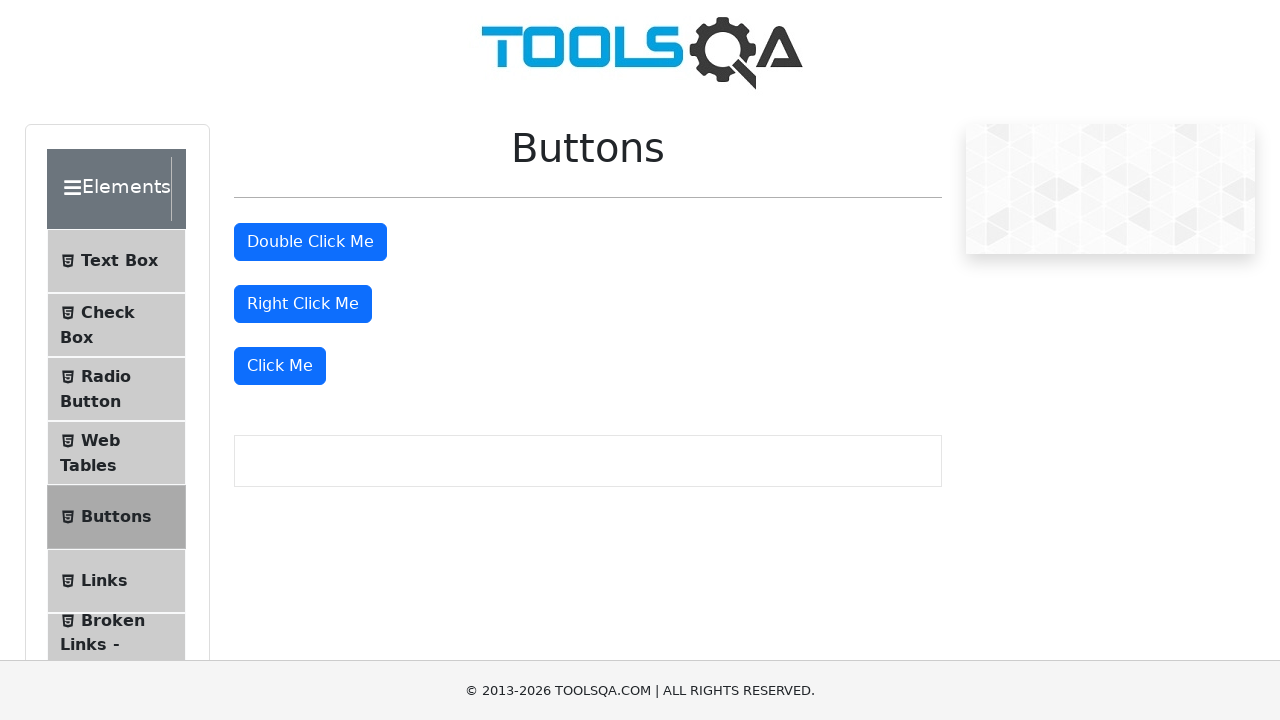

Performed right-click action on the right-click button at (303, 304) on xpath=//button[@id='rightClickBtn']
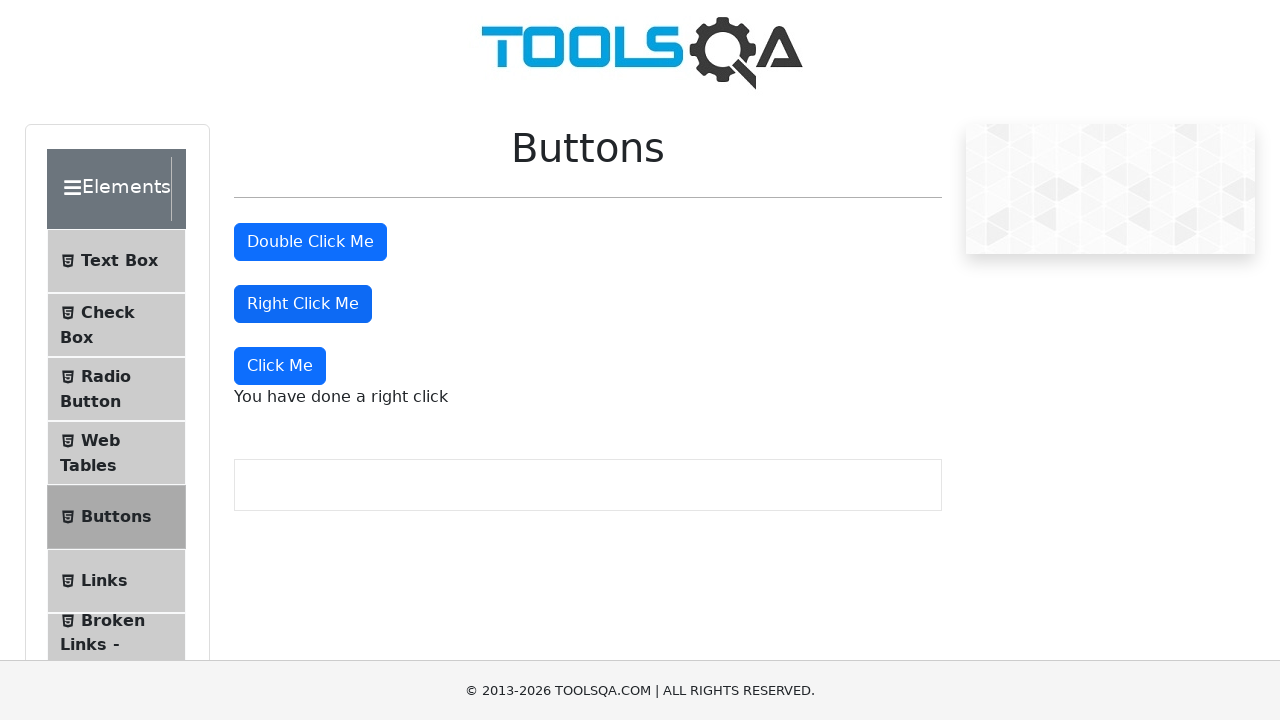

Located the double-click button element
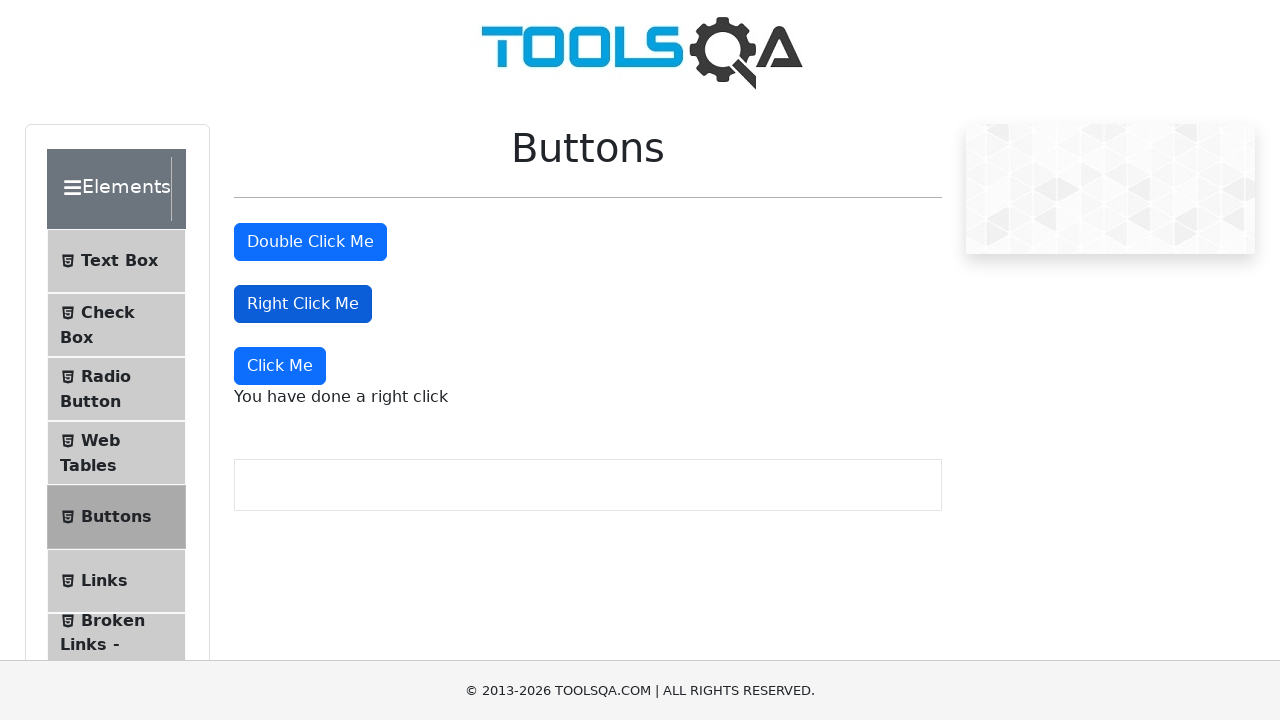

Performed double-click action on the double-click button at (310, 242) on xpath=//button[@id='doubleClickBtn']
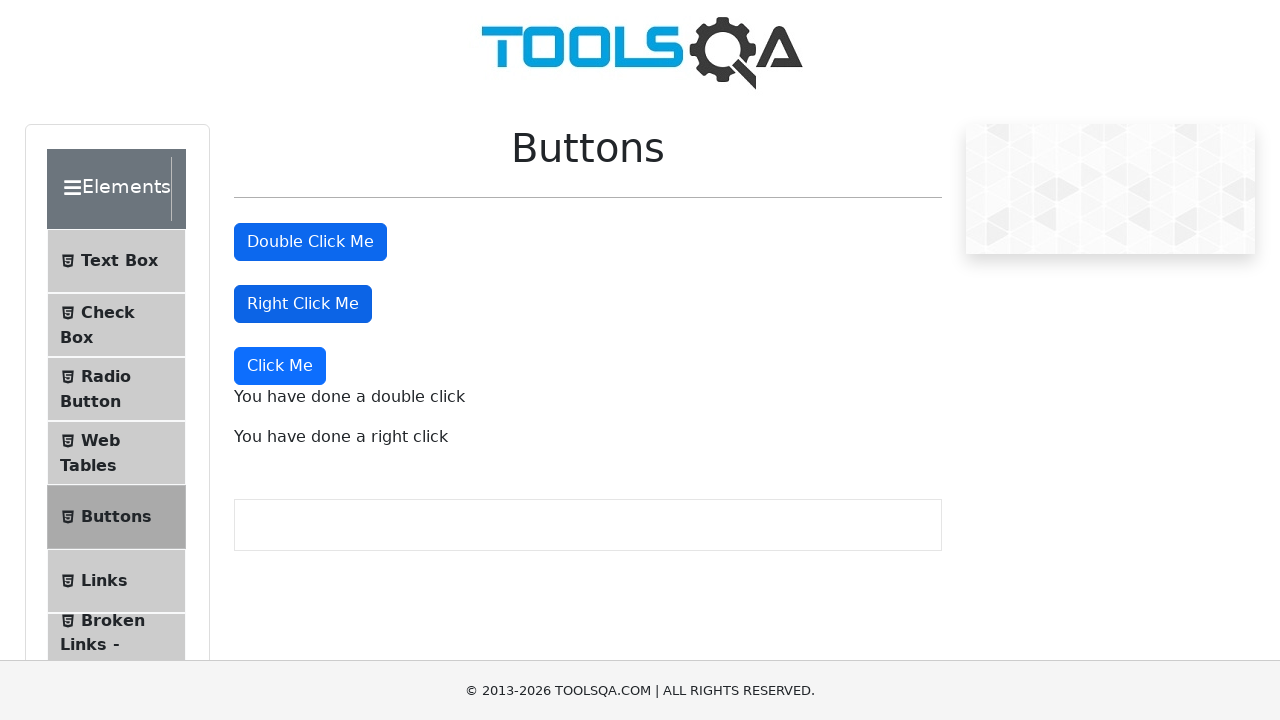

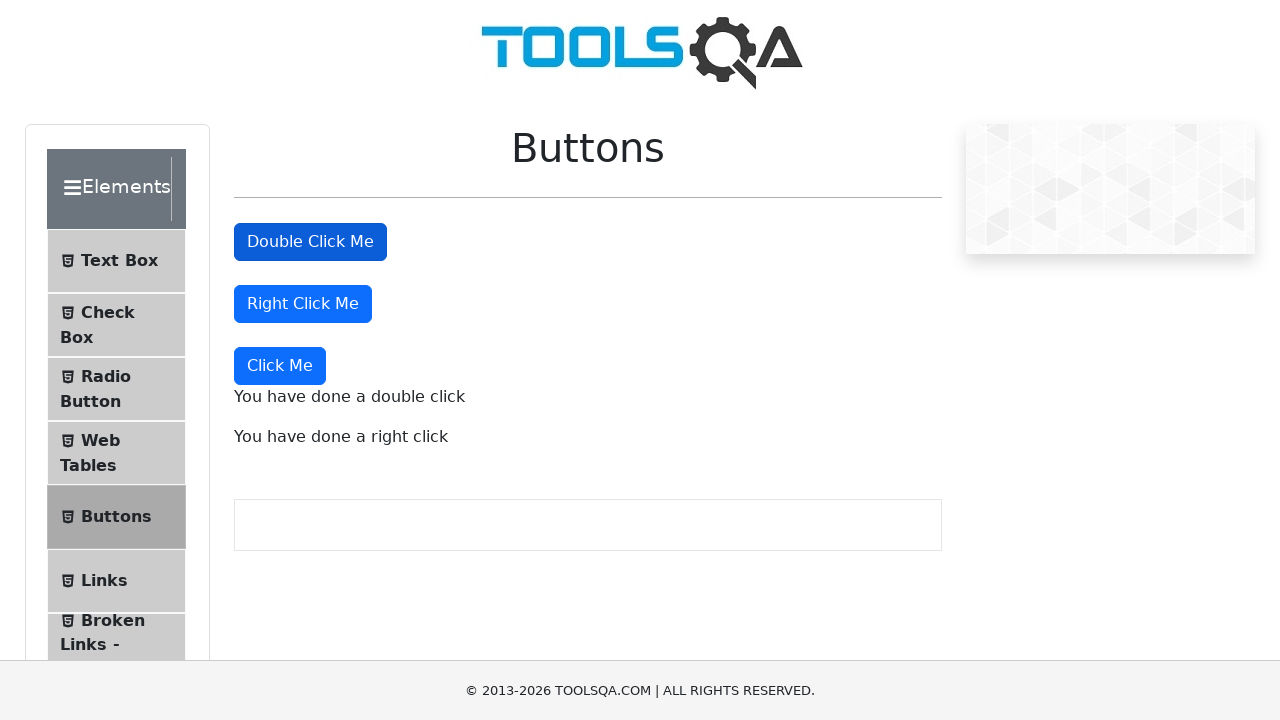